Navigates to YouTube homepage and manages the browser window

Starting URL: https://www.youtube.com/

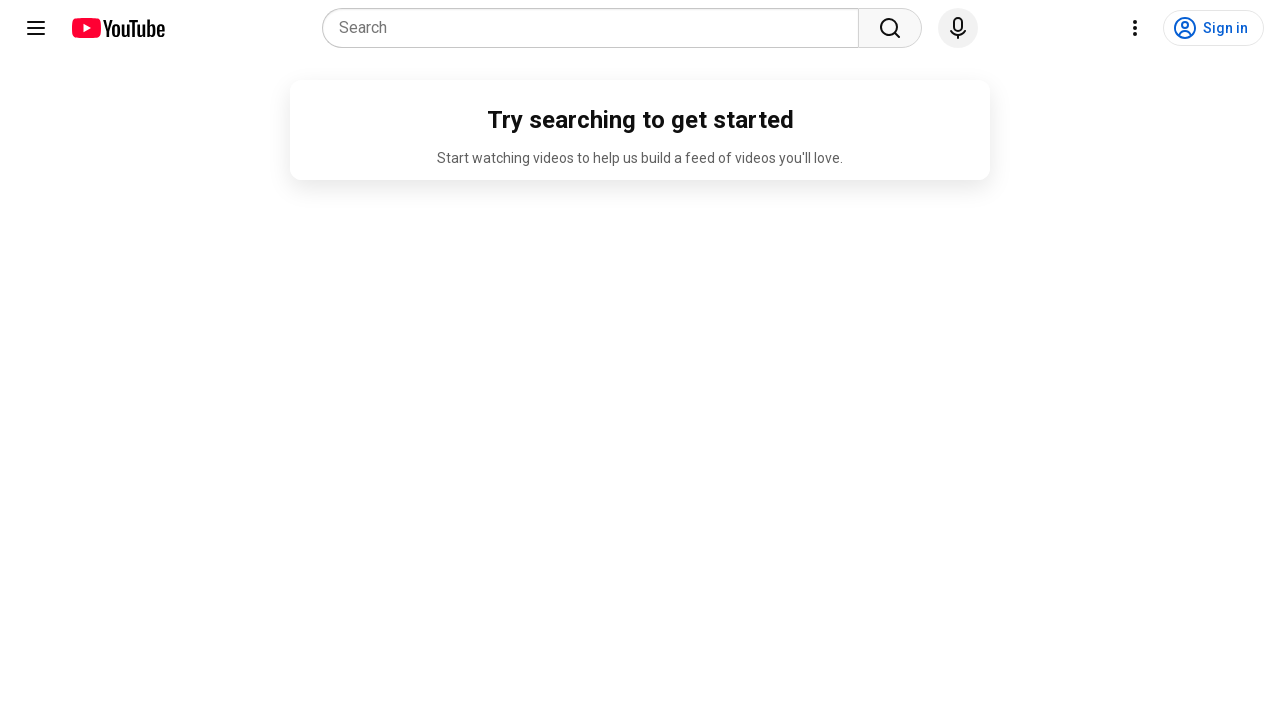

Navigated to YouTube homepage
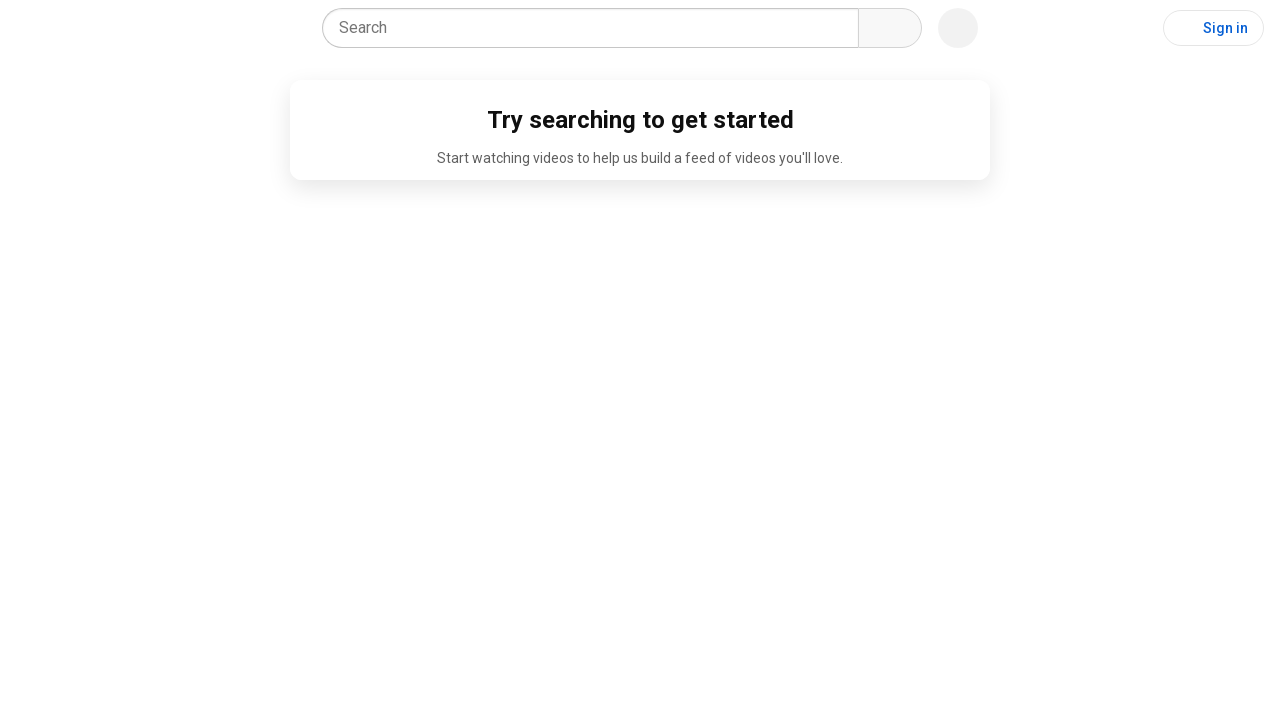

Set viewport size to 1920x1080
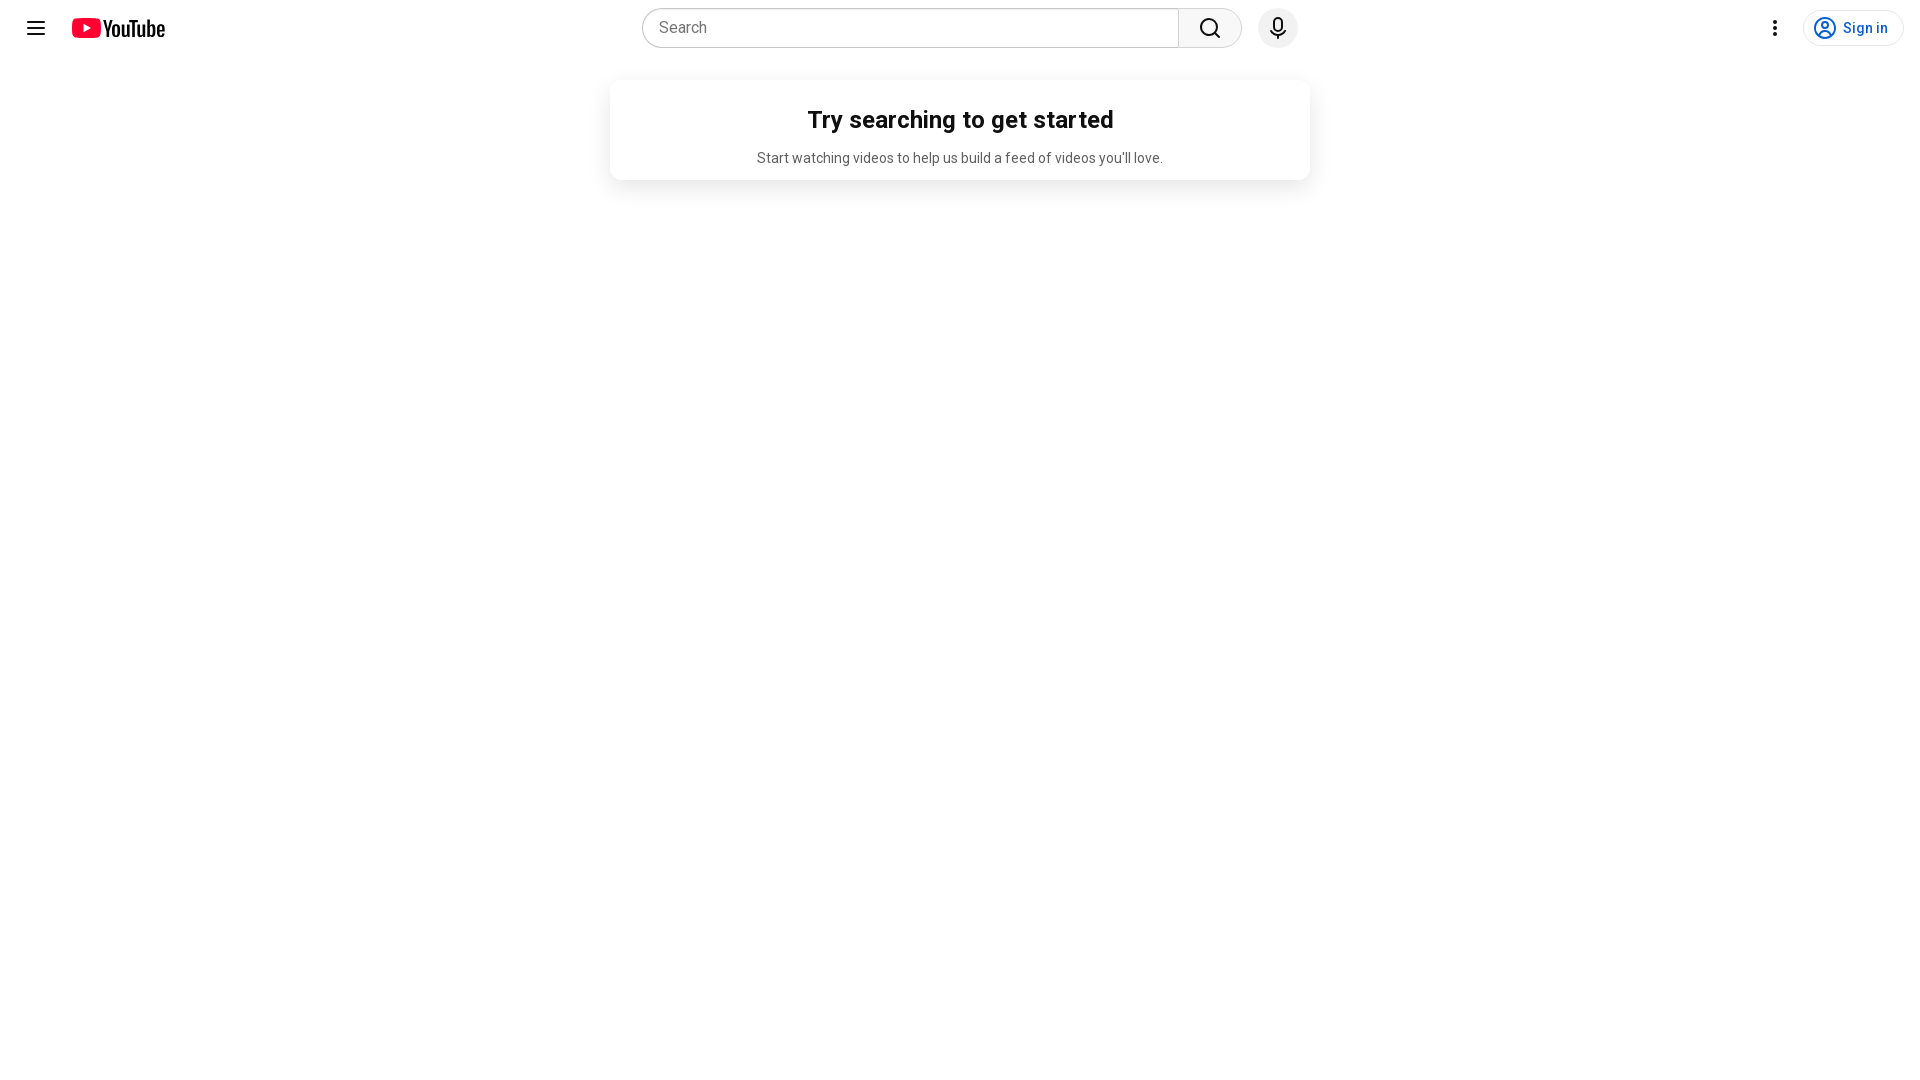

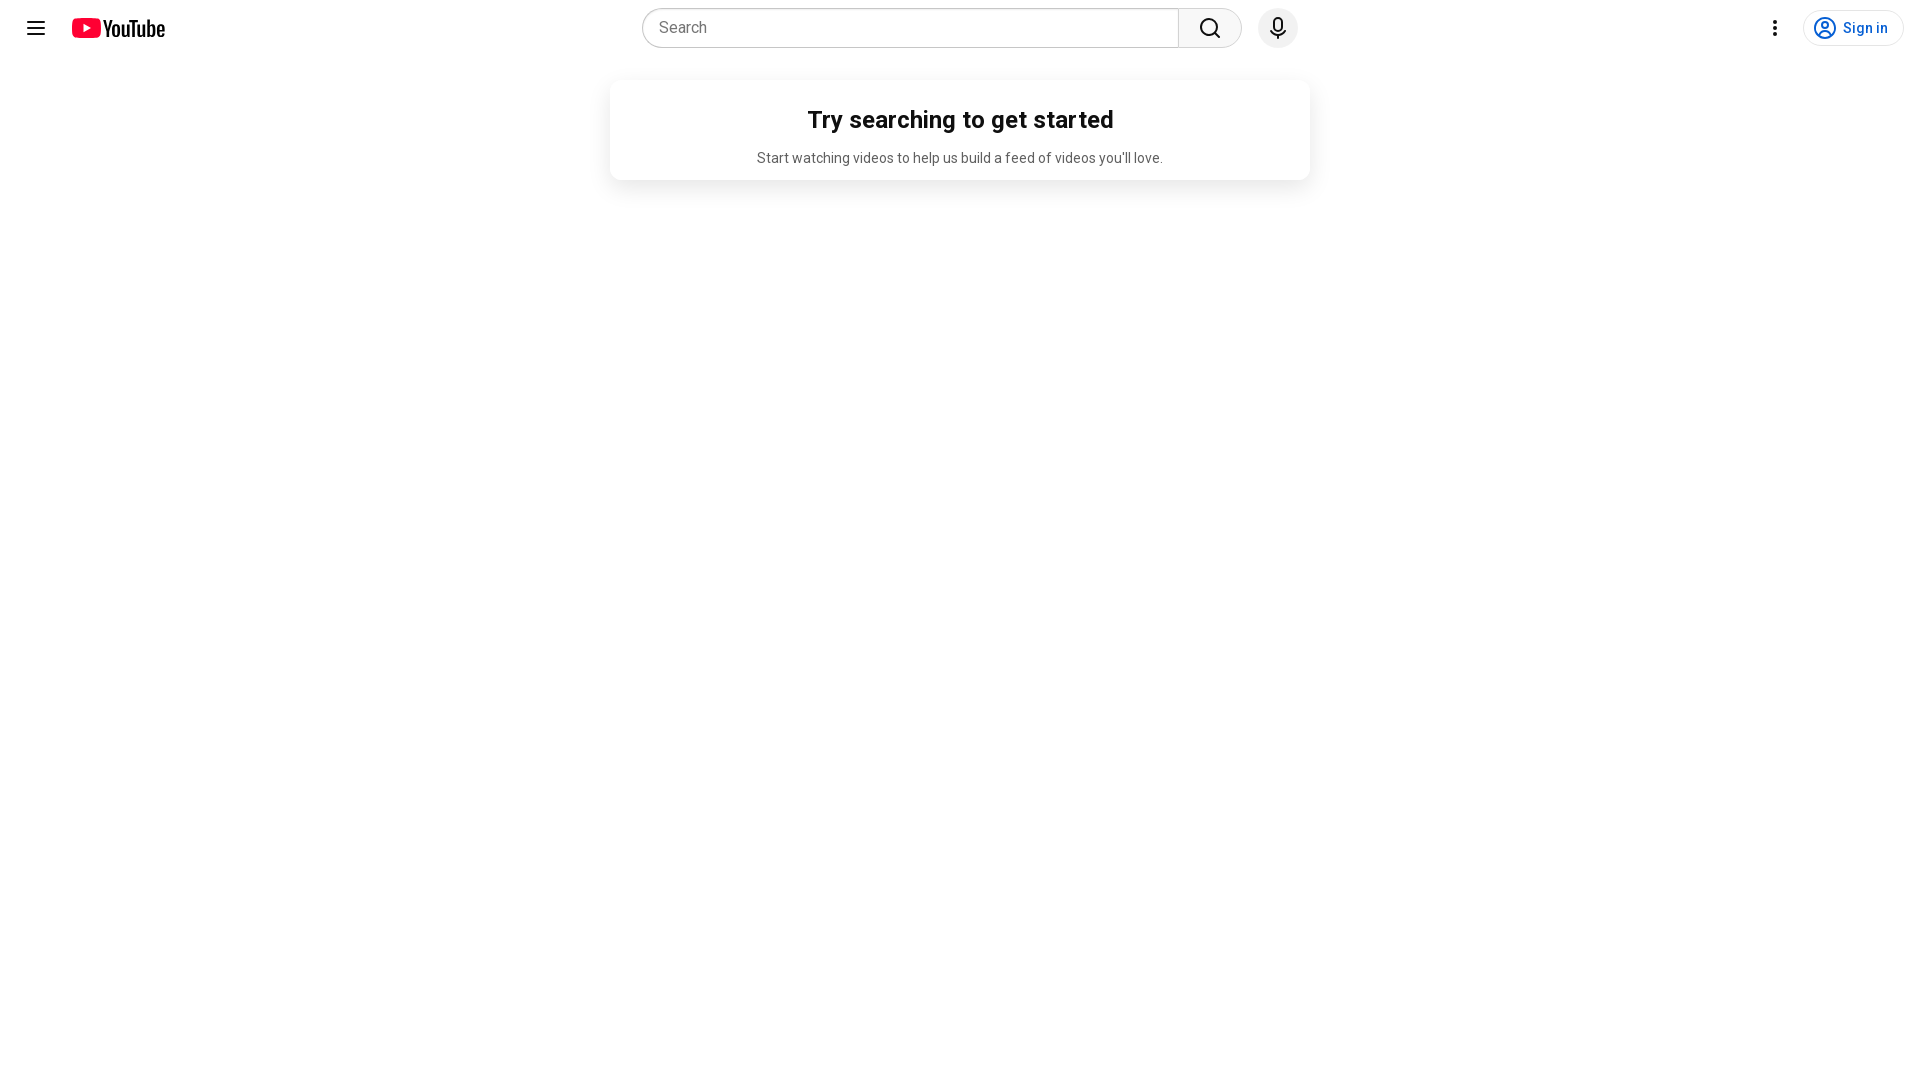